Tests registration form validation when password is too short (less than 6 characters)

Starting URL: https://alada.vn/tai-khoan/dang-ky.html

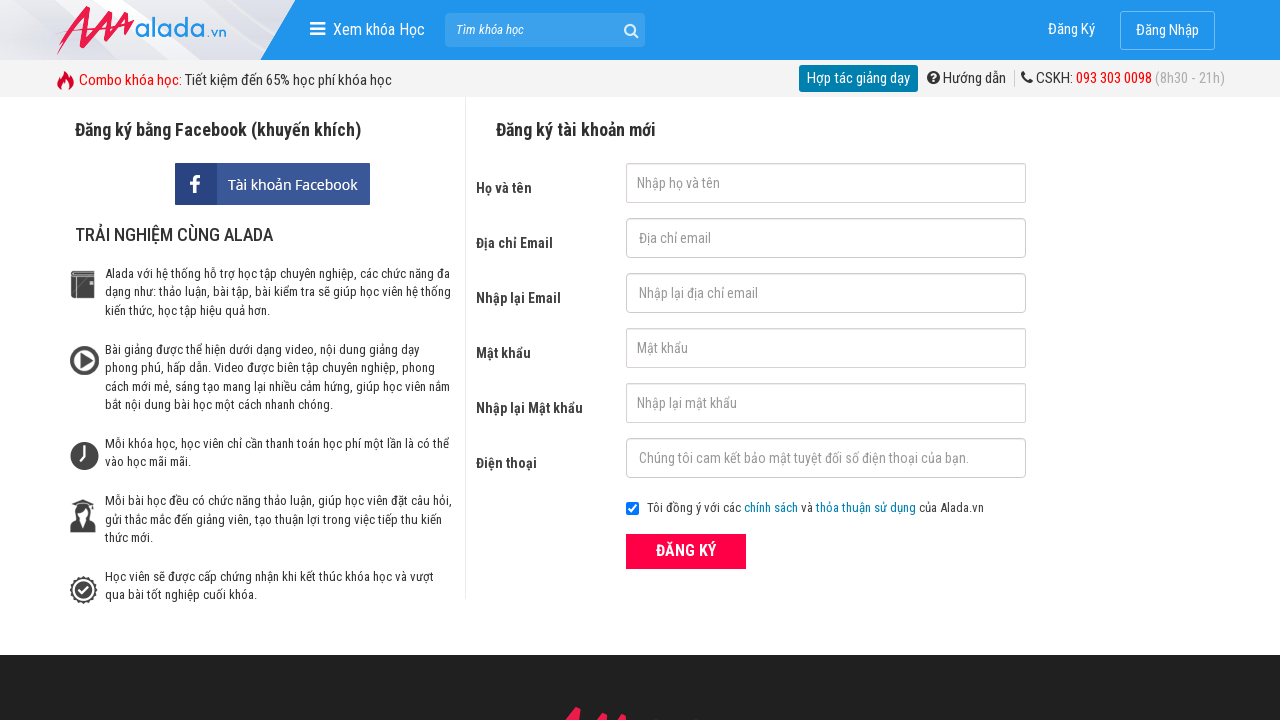

Filled first name field with 'Job Biden' on #txtFirstname
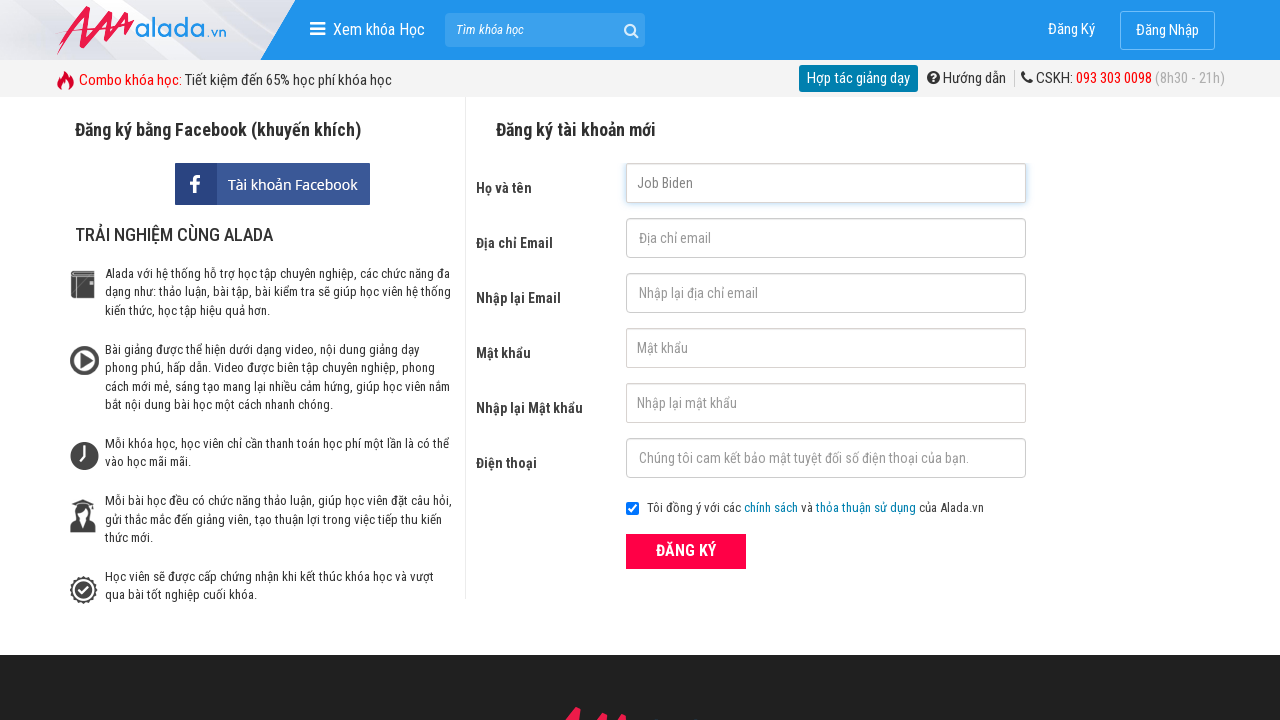

Filled email field with 'linhpt@gmail.com' on #txtEmail
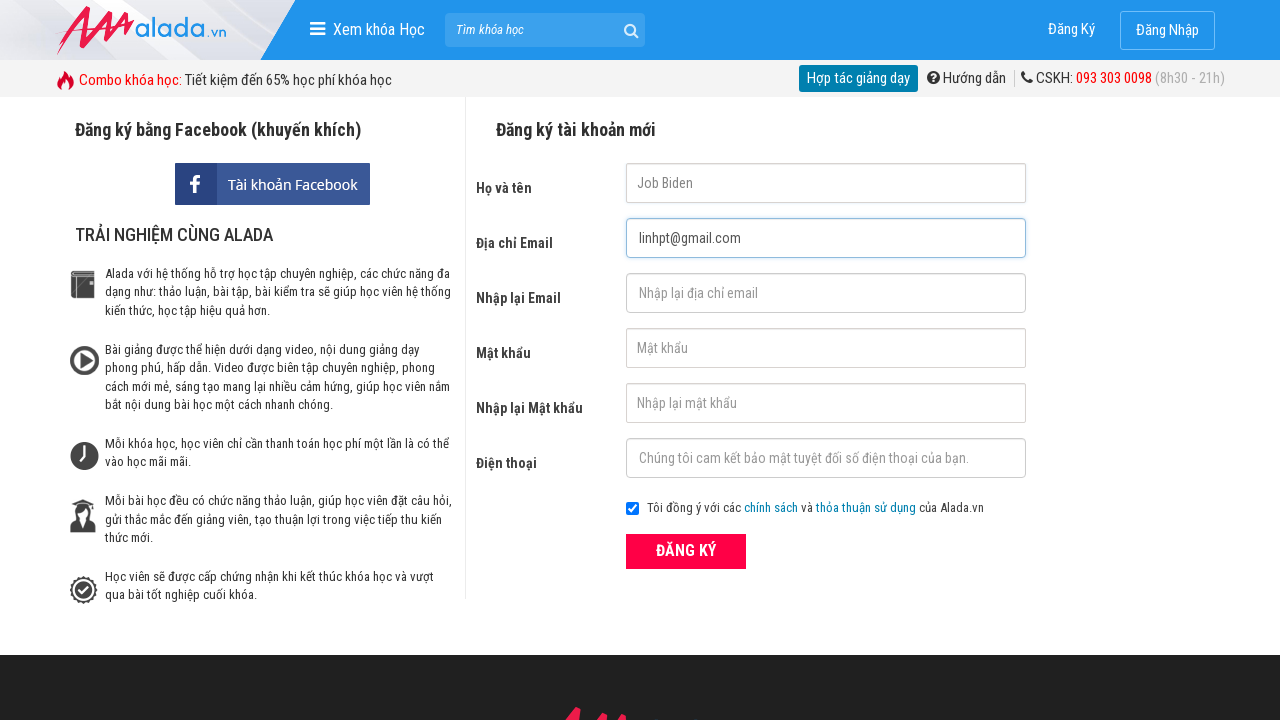

Filled confirm email field with 'linhpt@gmail.com' on #txtCEmail
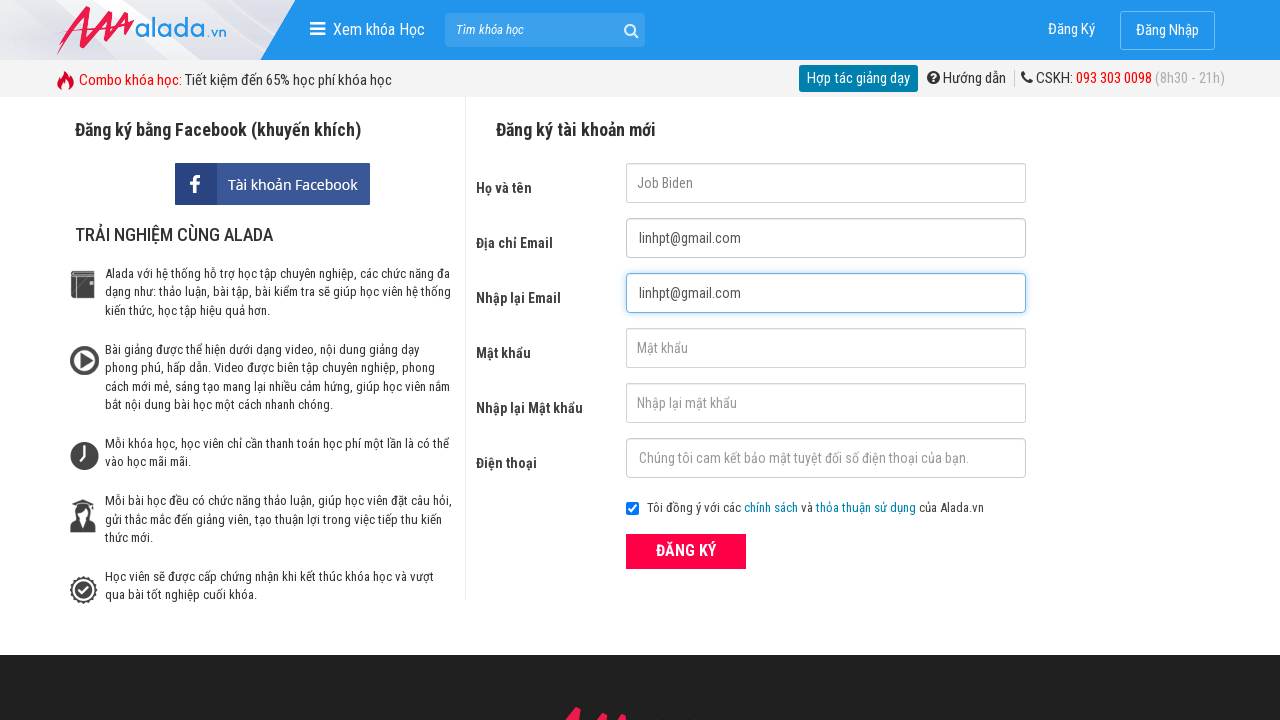

Filled password field with '123' (less than 6 characters) on #txtPassword
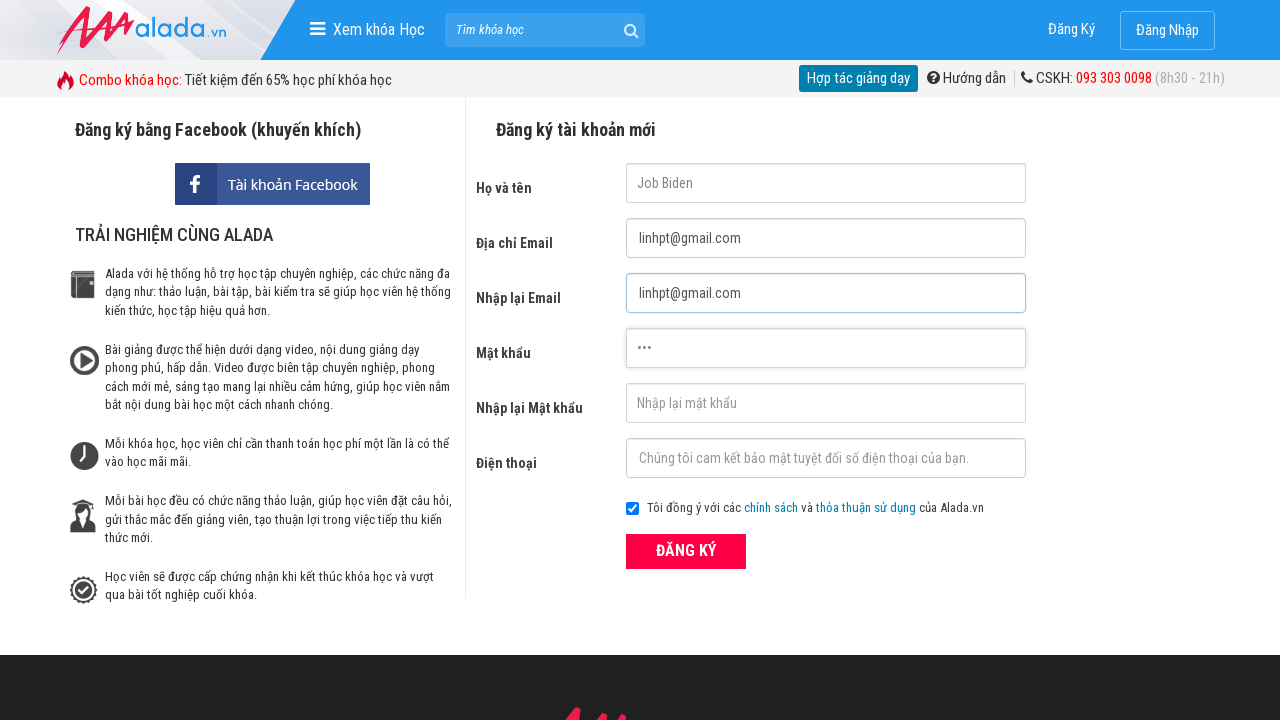

Filled confirm password field with '123456' on #txtCPassword
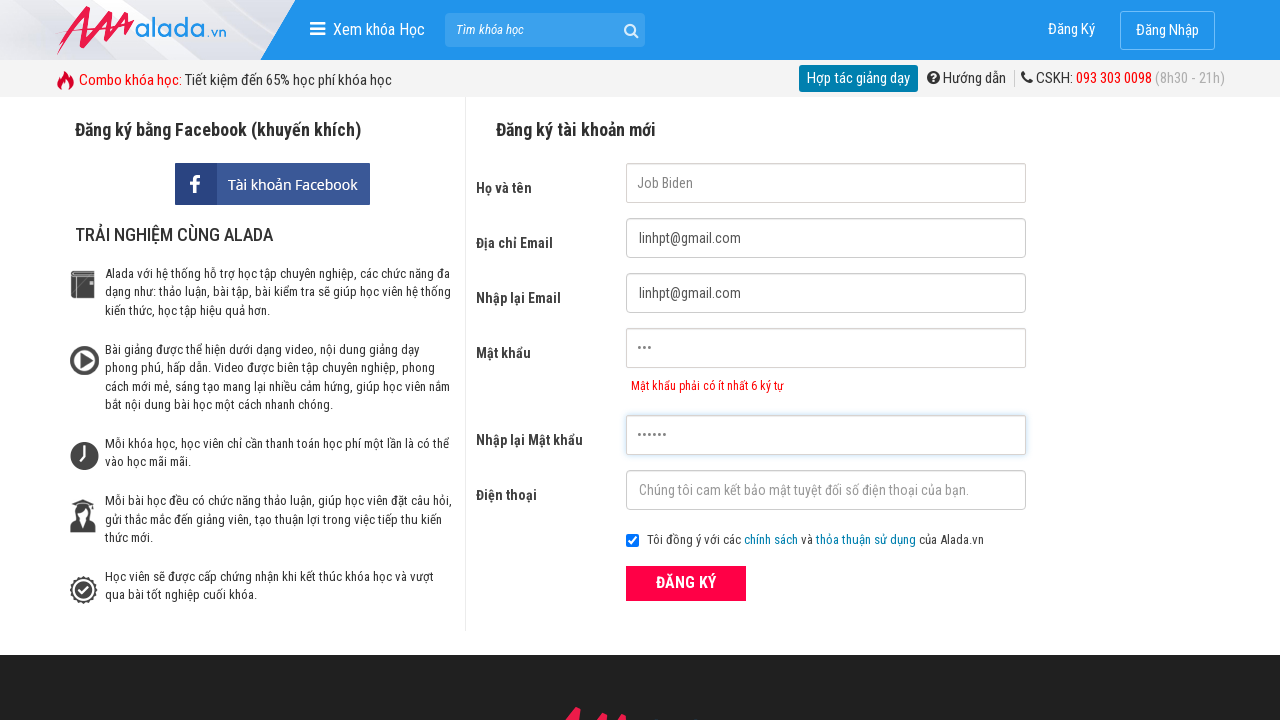

Filled phone field with '0987654321' on #txtPhone
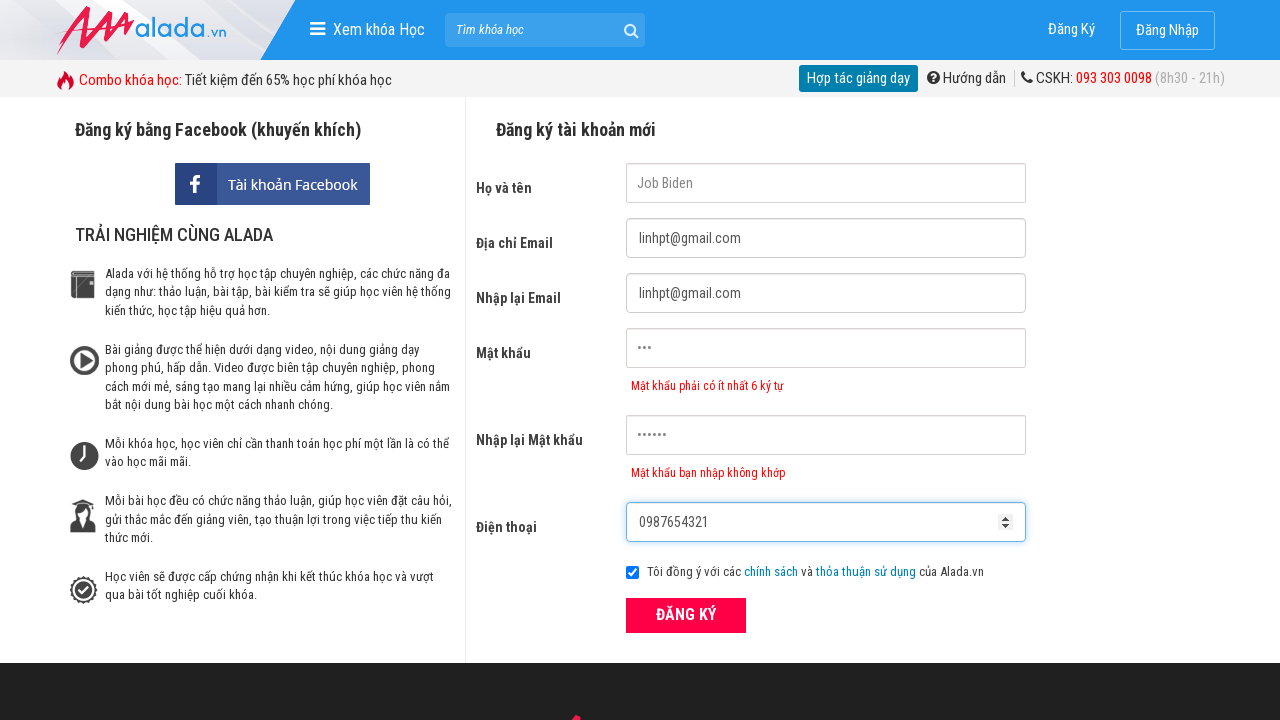

Clicked the ĐĂNG KÝ (Register) button at (686, 615) on xpath=//button[text()='ĐĂNG KÝ' and @type = 'submit']
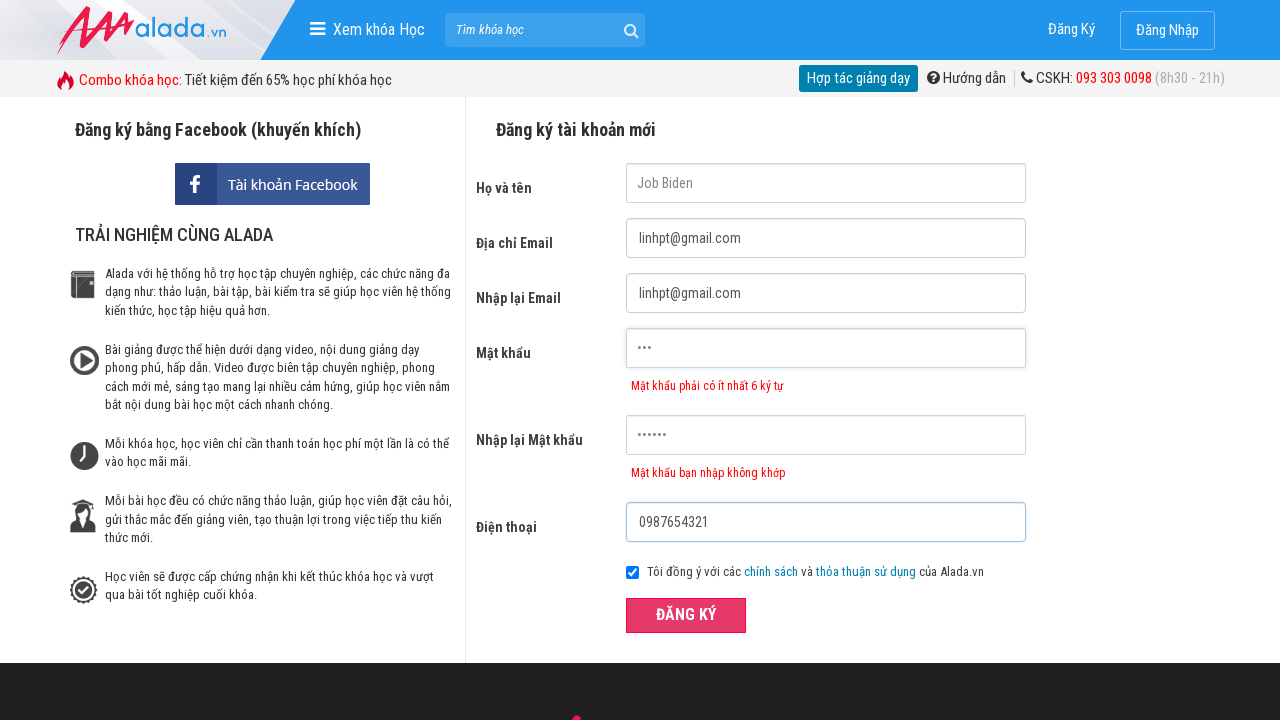

Password error message appeared on page
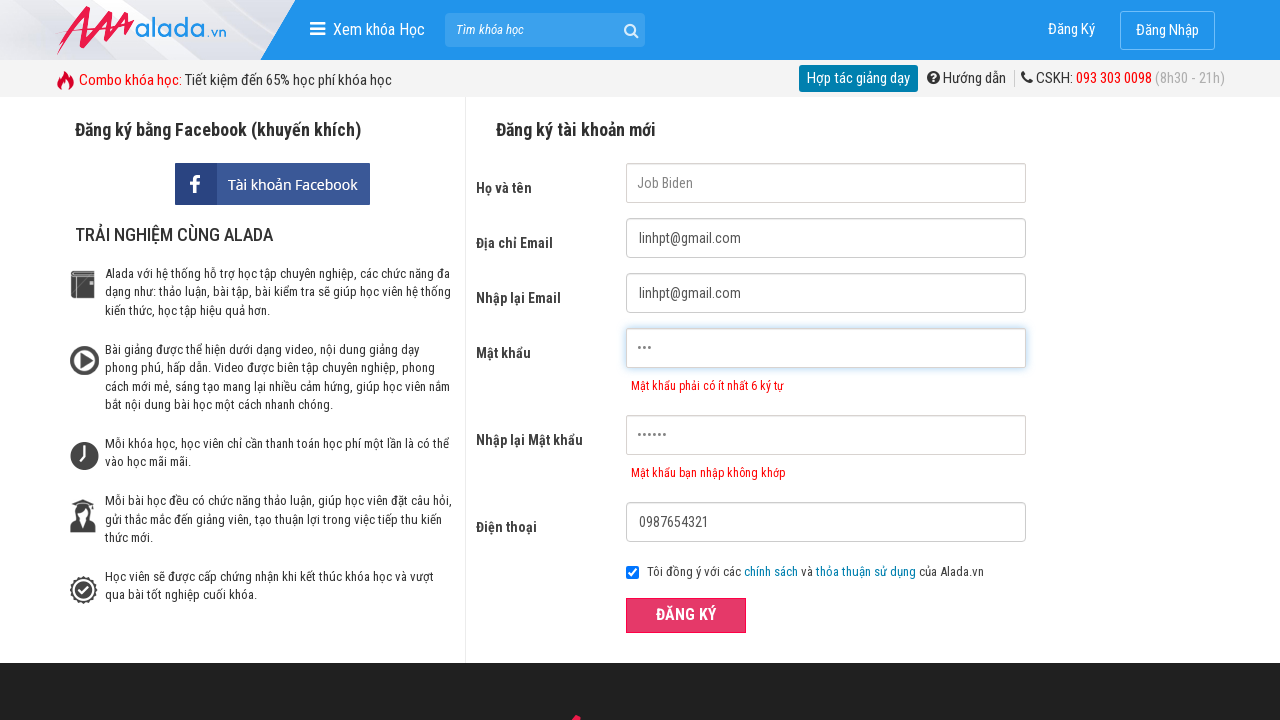

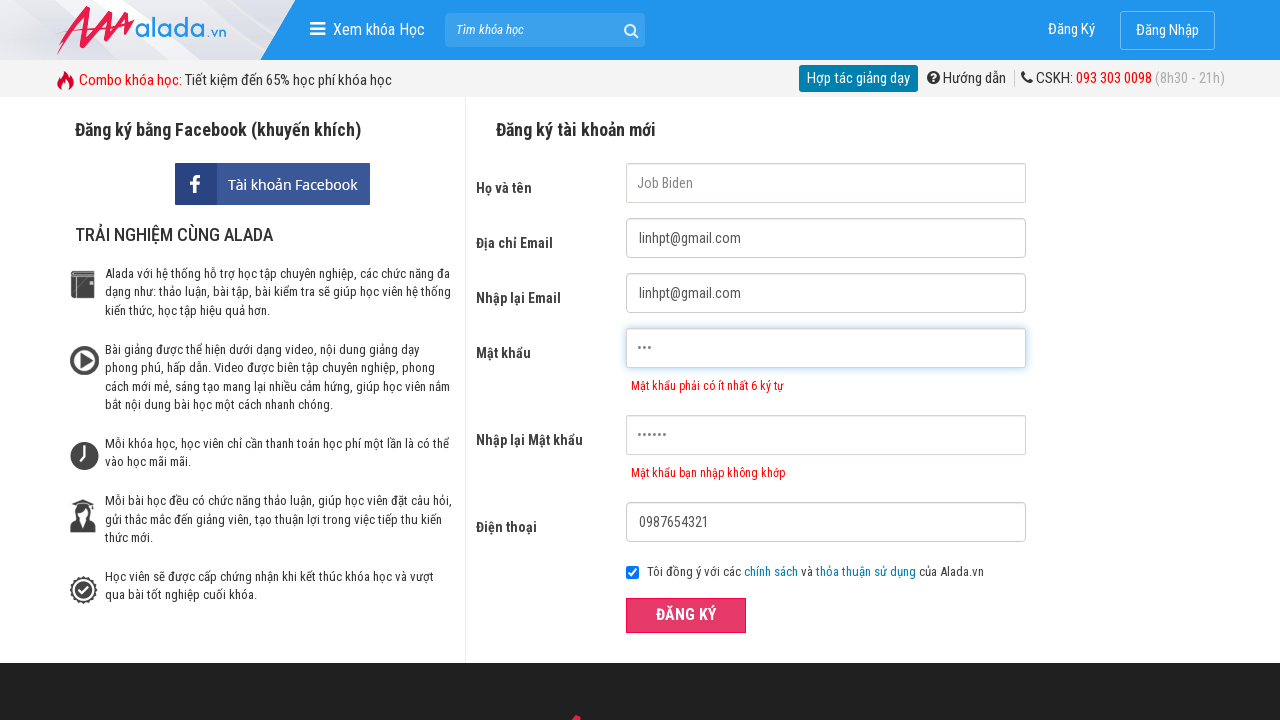